Tests page synchronization by waiting for a paragraph element to appear after a delay

Starting URL: https://kristinek.github.io/site/examples/sync

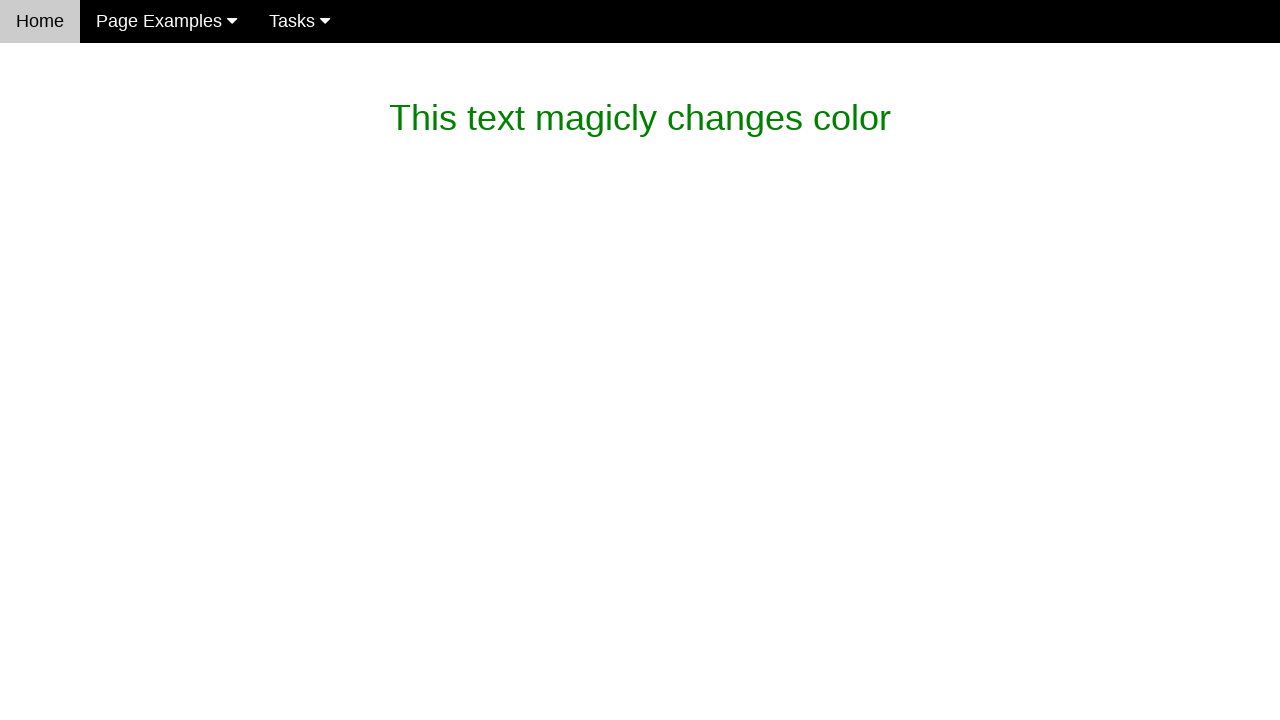

Waited for paragraph element to appear after delay (threadSleepWait test)
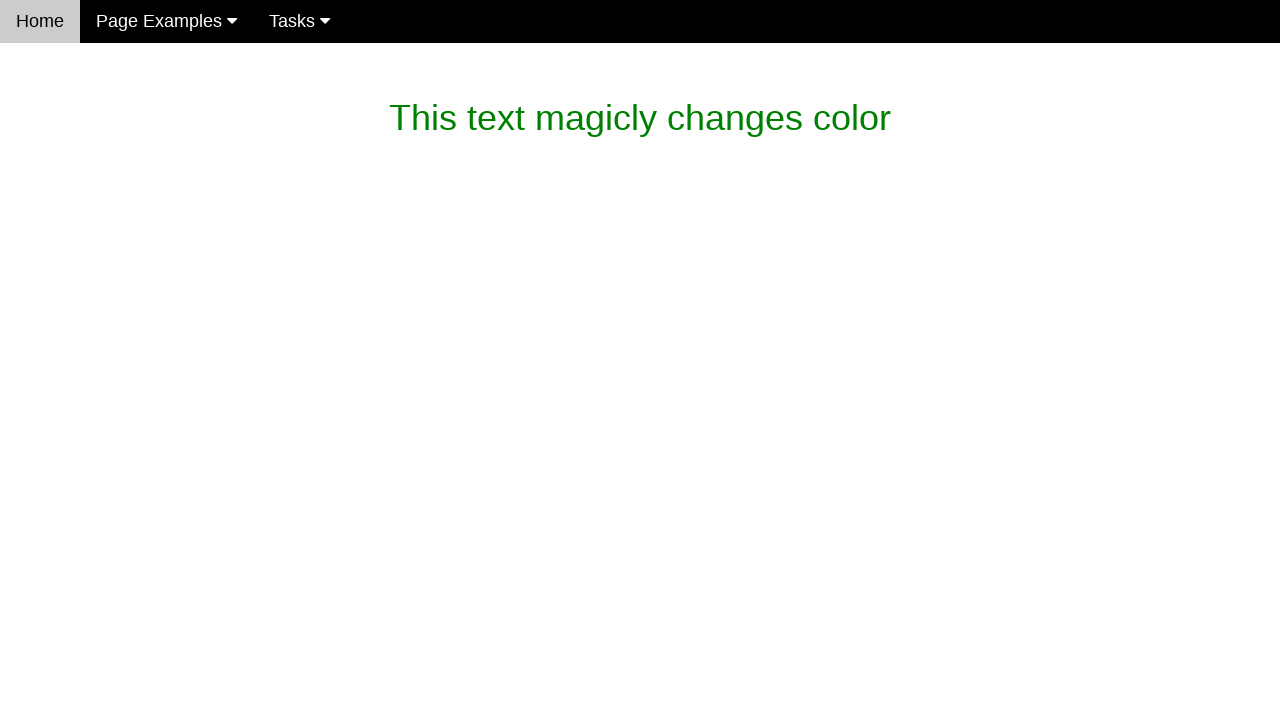

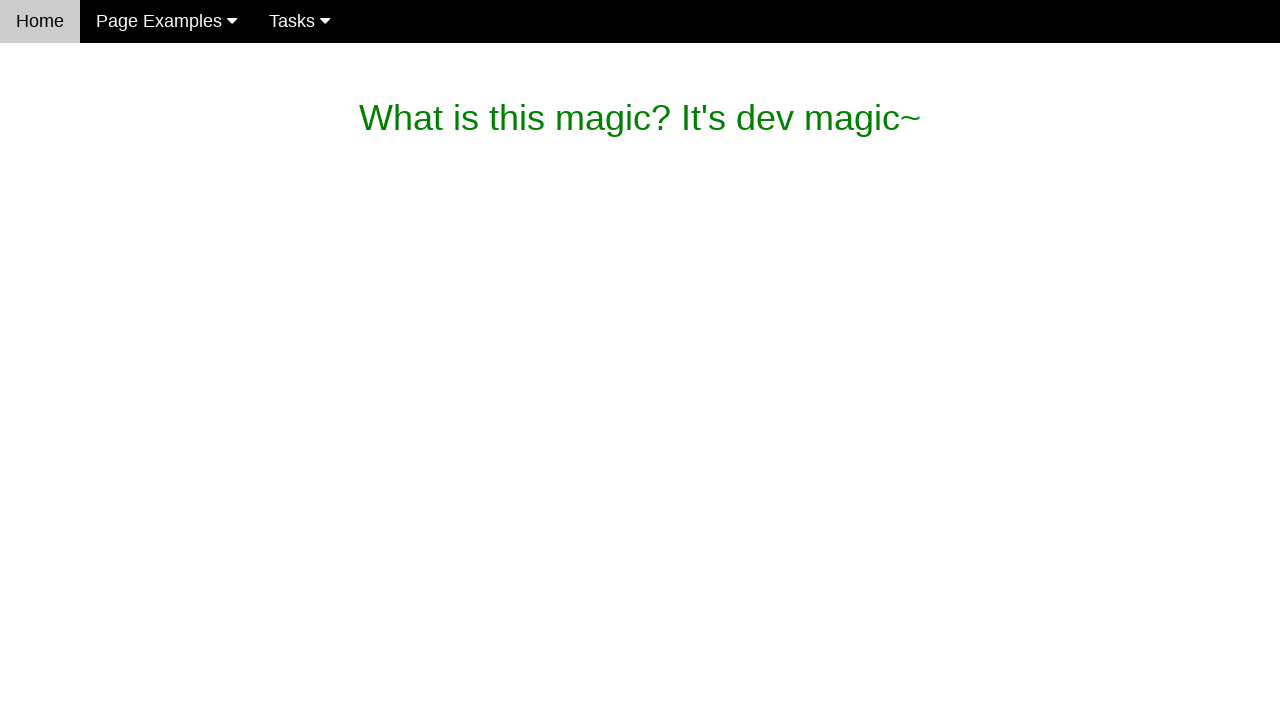